Tests jQuery UI tooltip functionality by hovering over an input field inside an iframe and verifying the tooltip appears

Starting URL: https://jqueryui.com/tooltip/

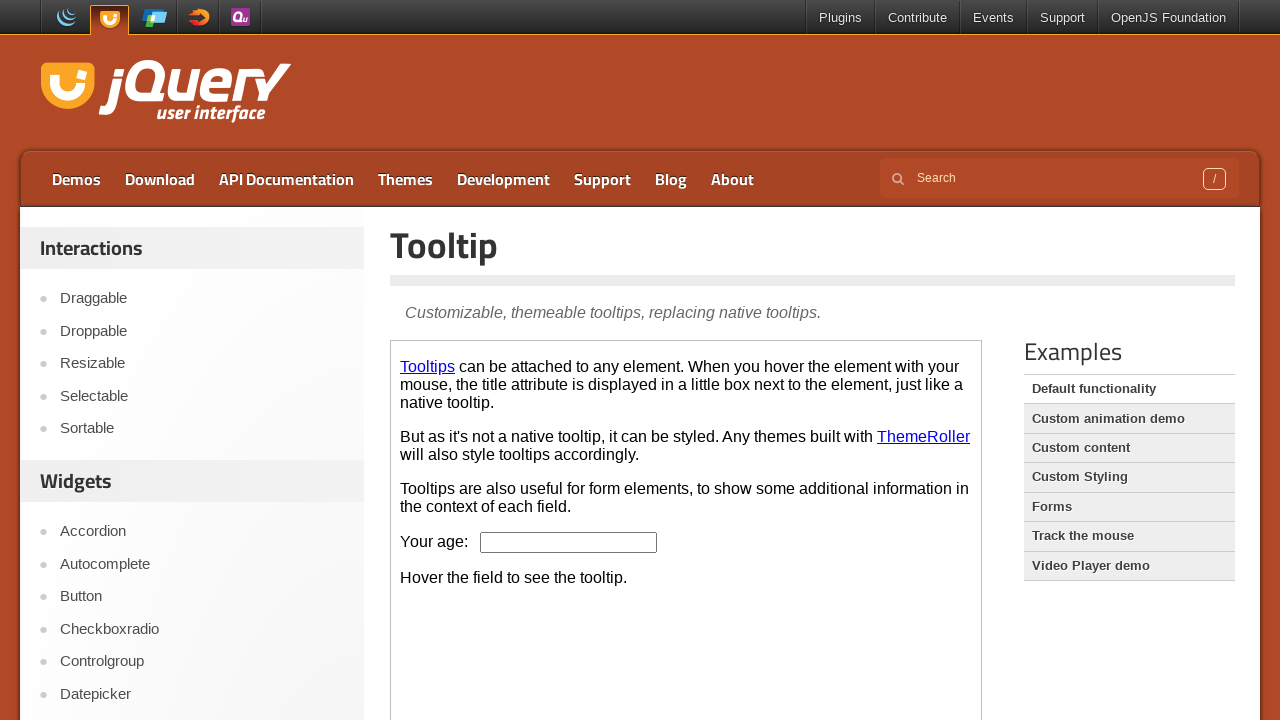

Set viewport size to 1920x1080
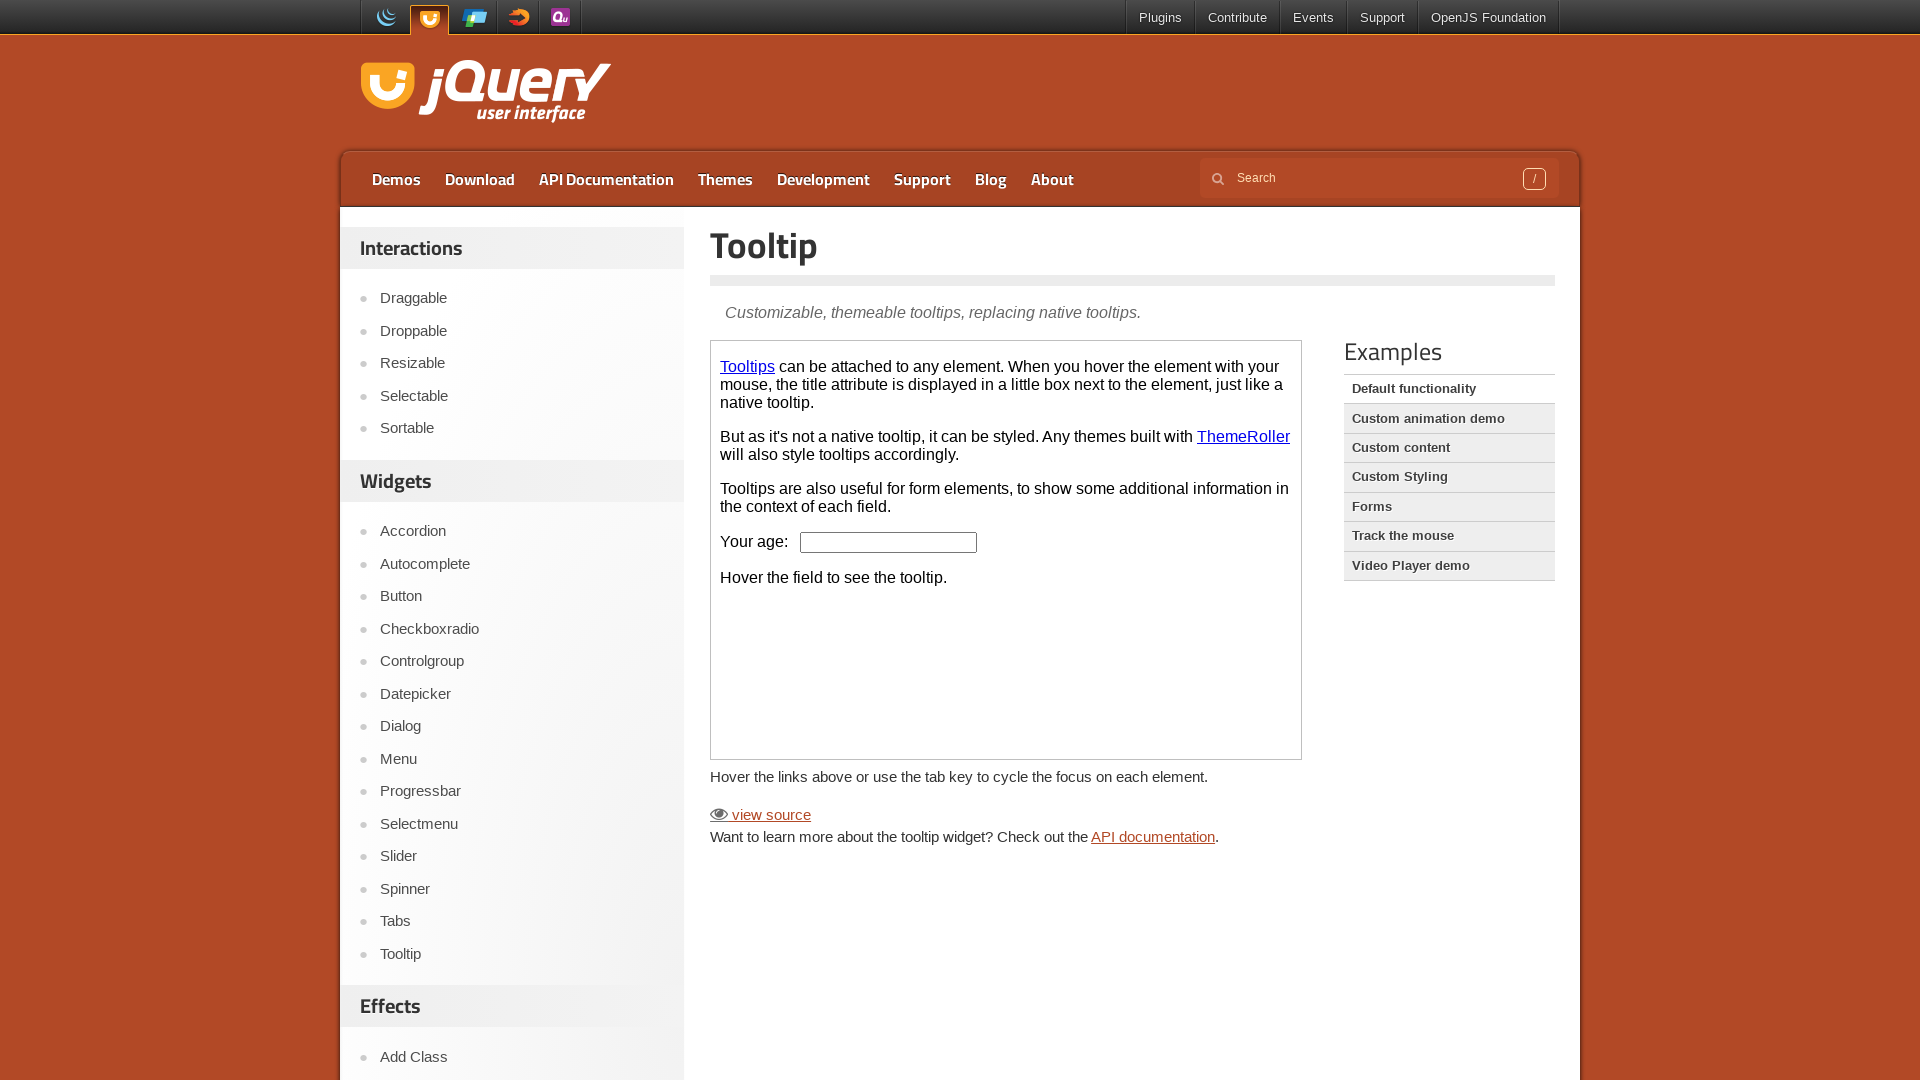

Located demo iframe
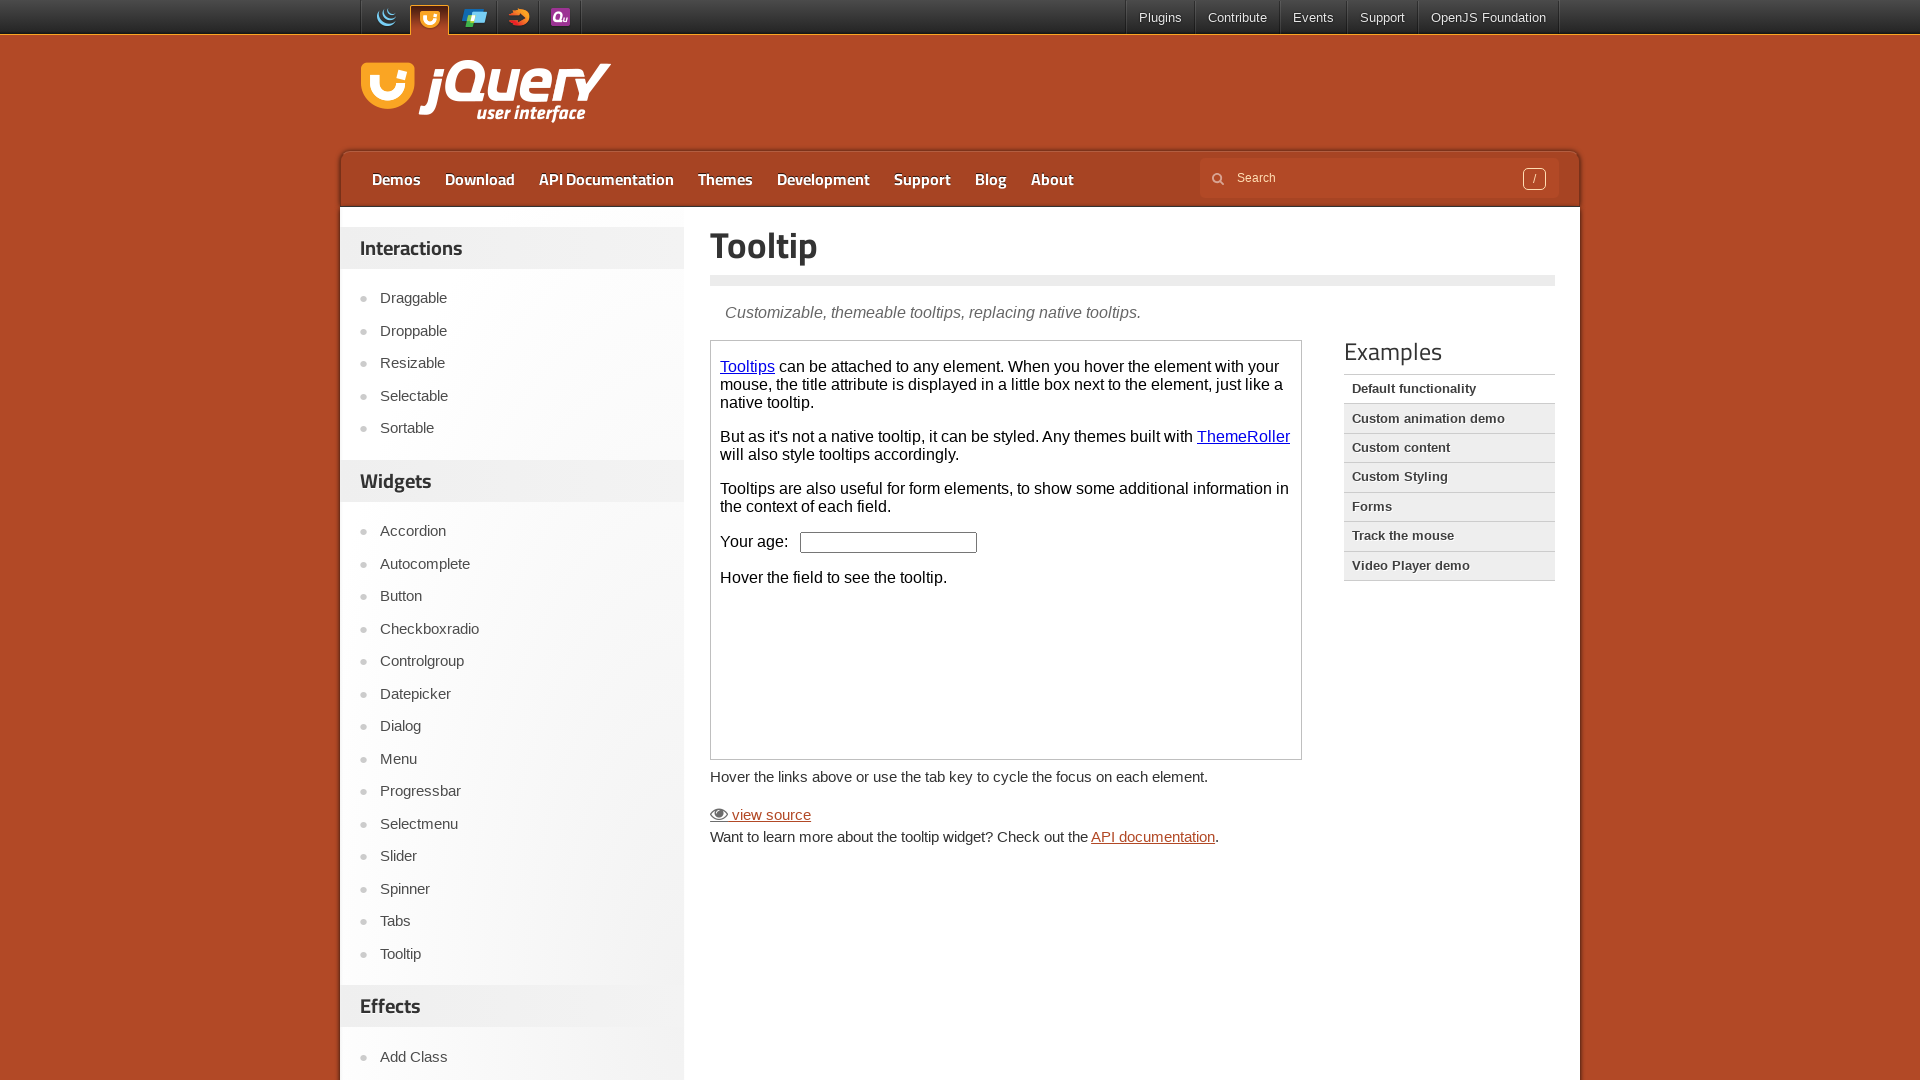

Hovered over age input field to trigger tooltip at (889, 542) on iframe.demo-frame >> internal:control=enter-frame >> input#age
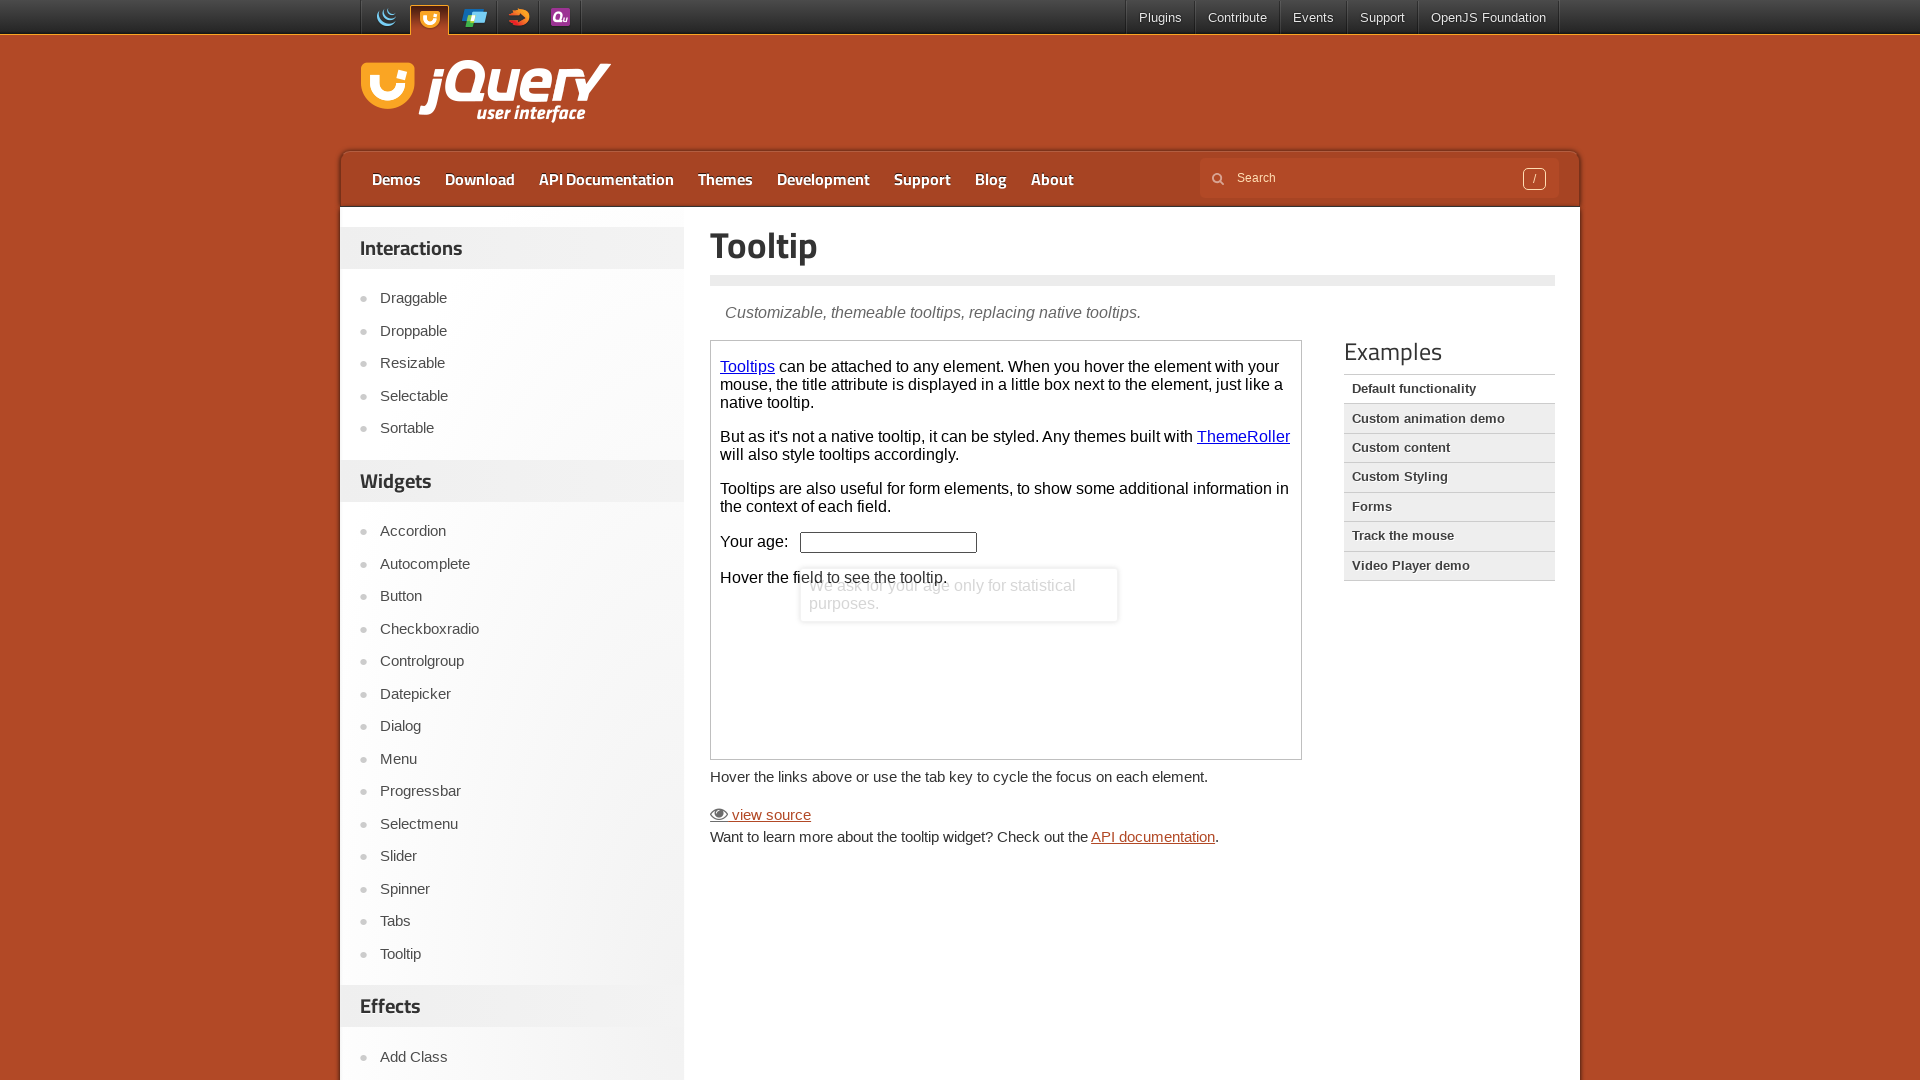

jQuery UI tooltip appeared and is visible
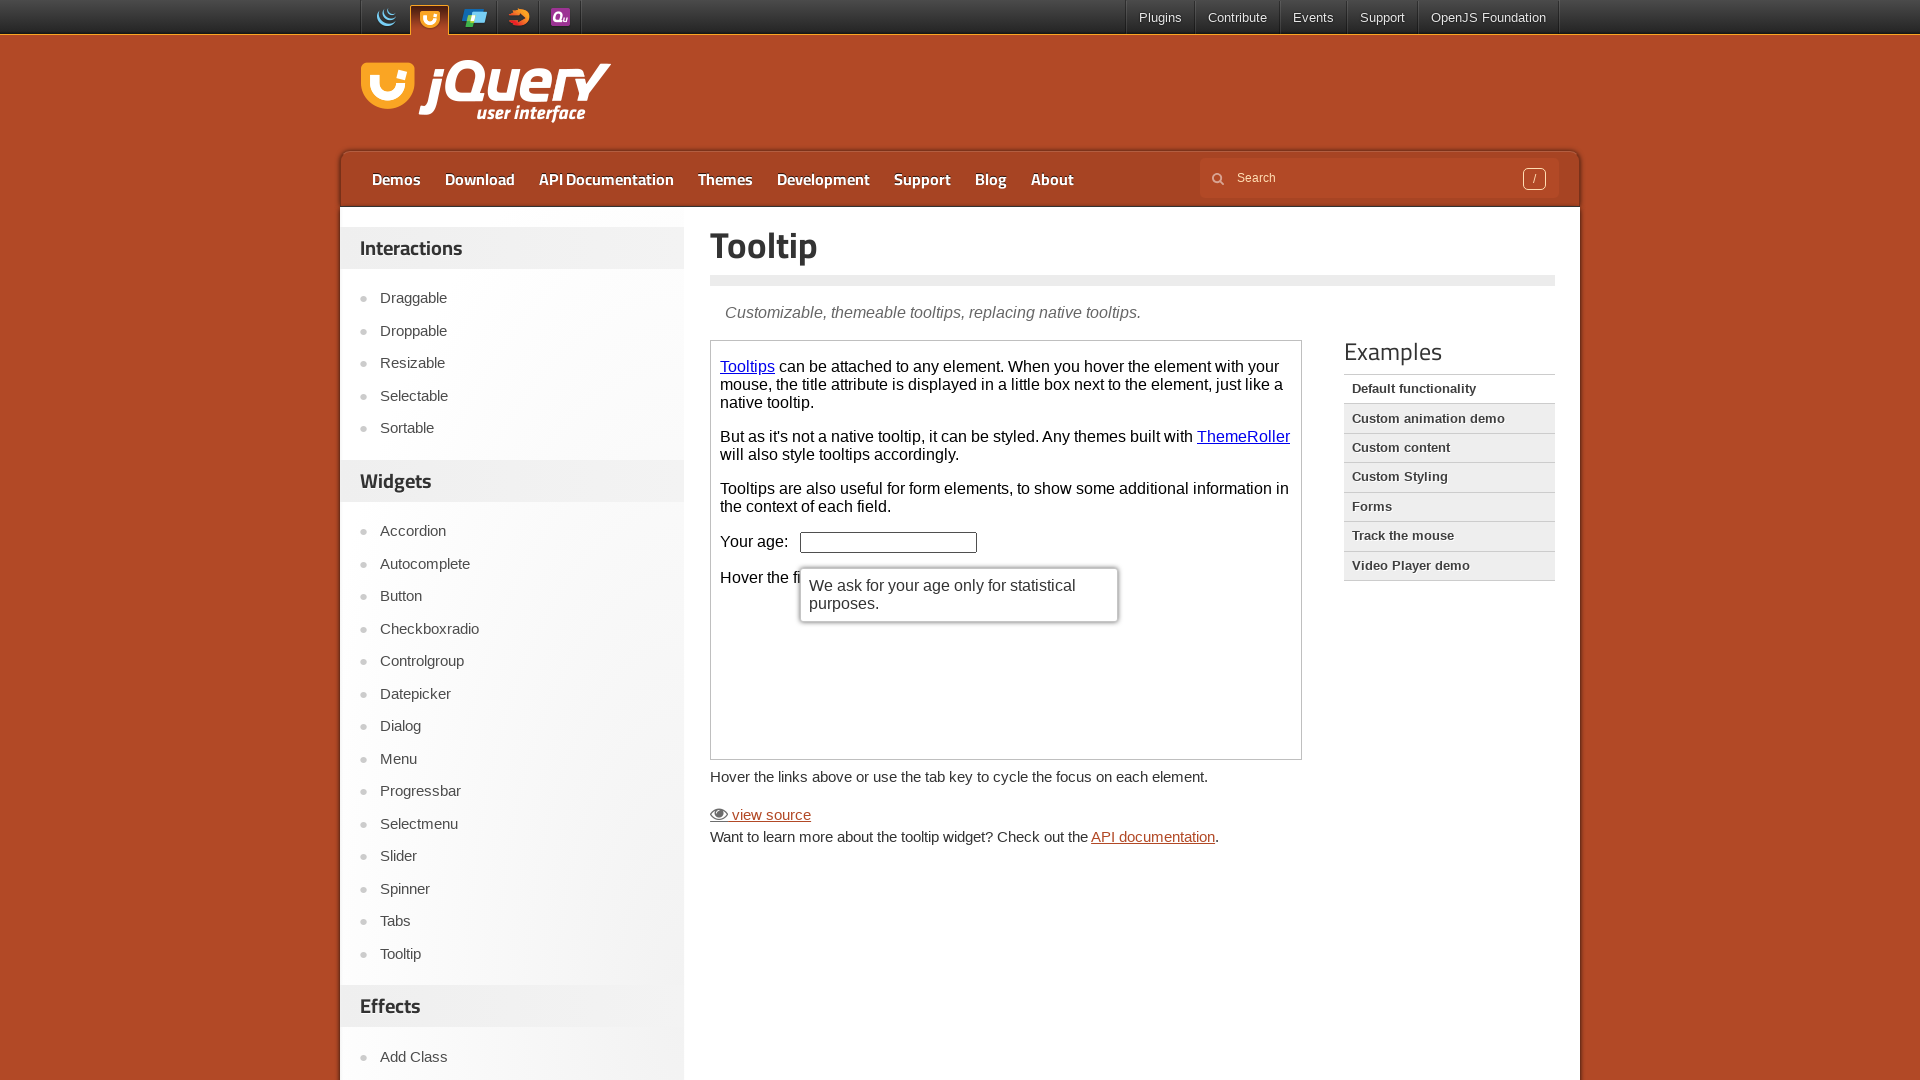

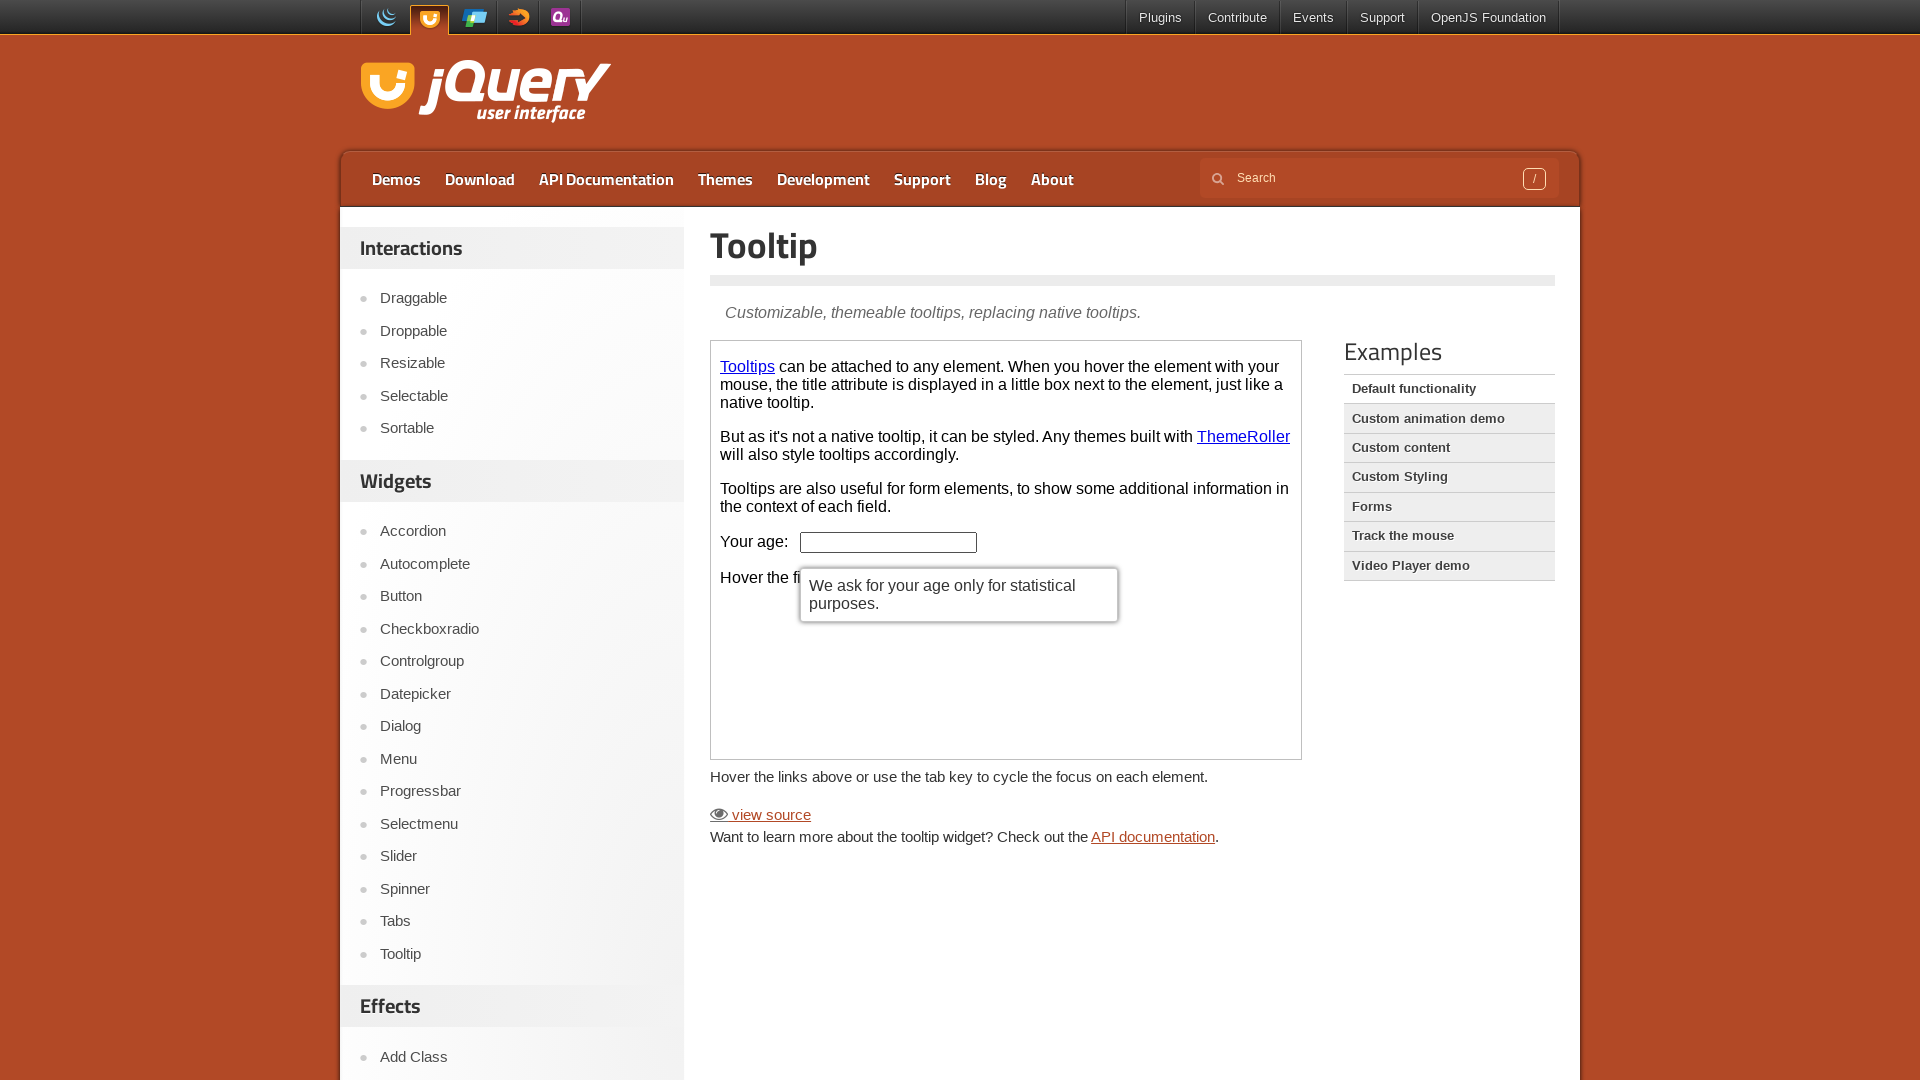